Tests the dynamic loading functionality by clicking the Start button to trigger content loading on a demo page

Starting URL: https://the-internet.herokuapp.com/dynamic_loading/2

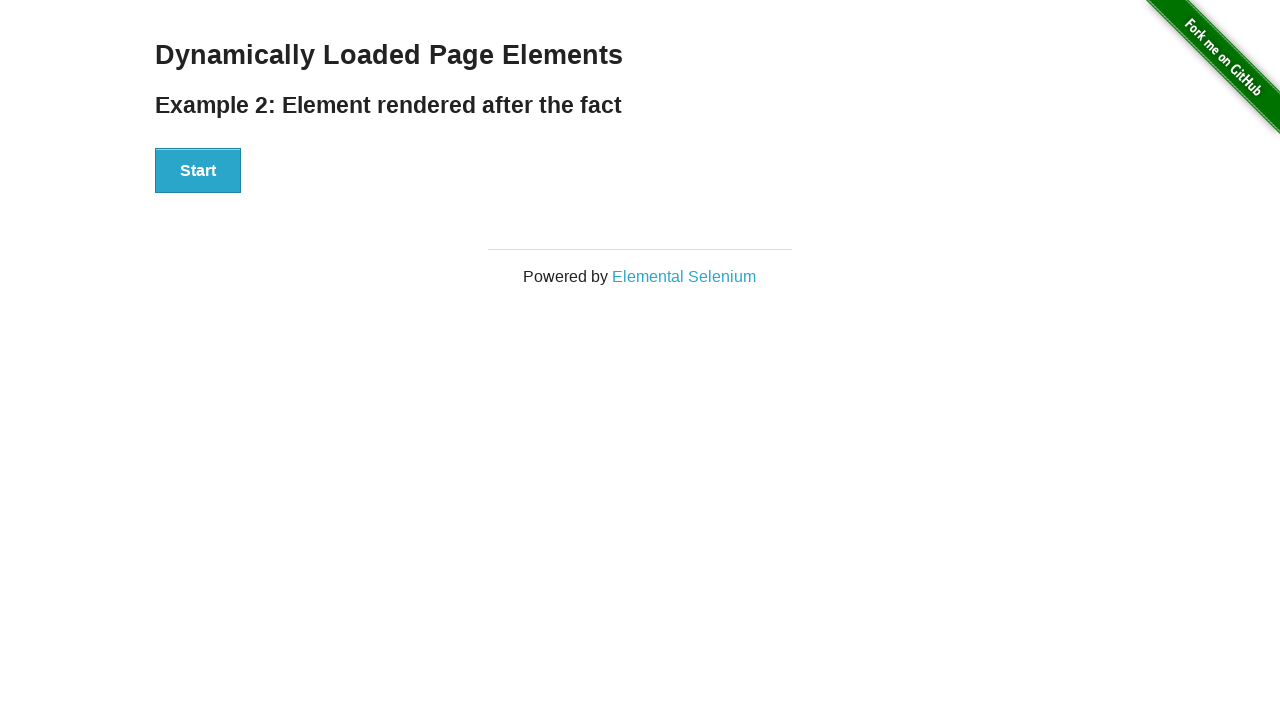

Clicked the Start button to trigger dynamic loading at (198, 171) on xpath=//button[text()='Start']
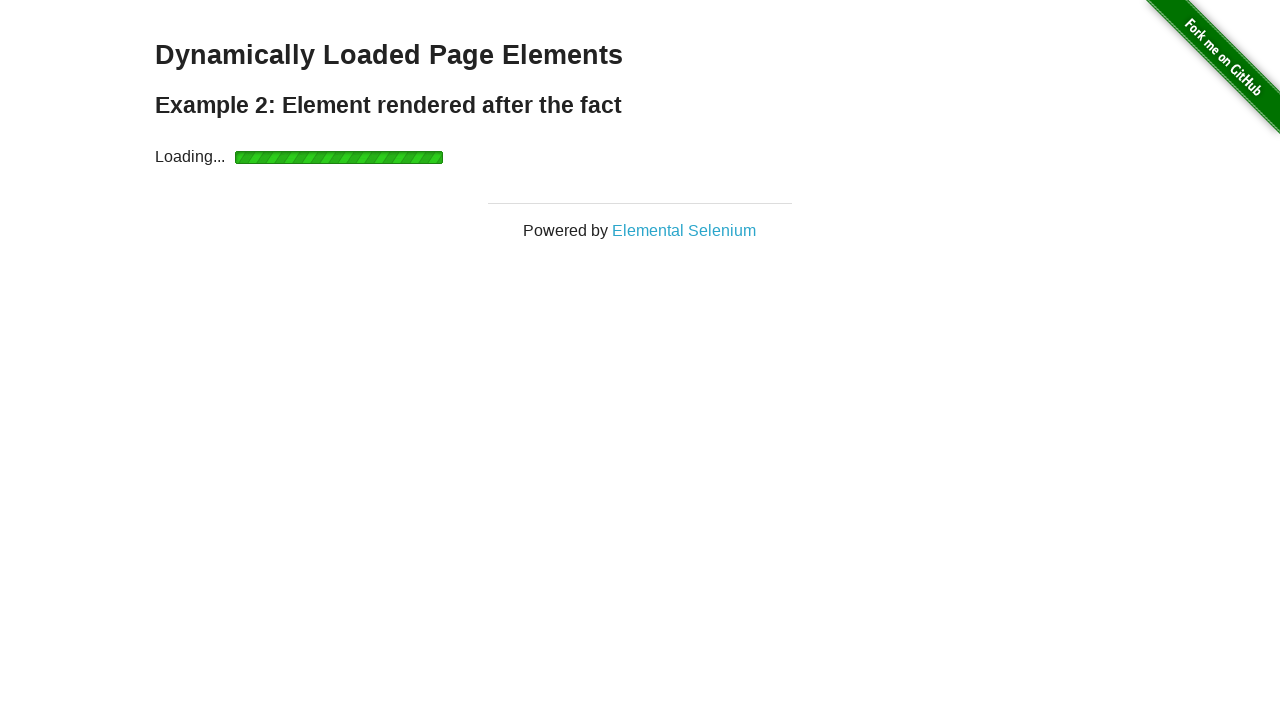

Dynamically loaded content appeared with #finish element visible
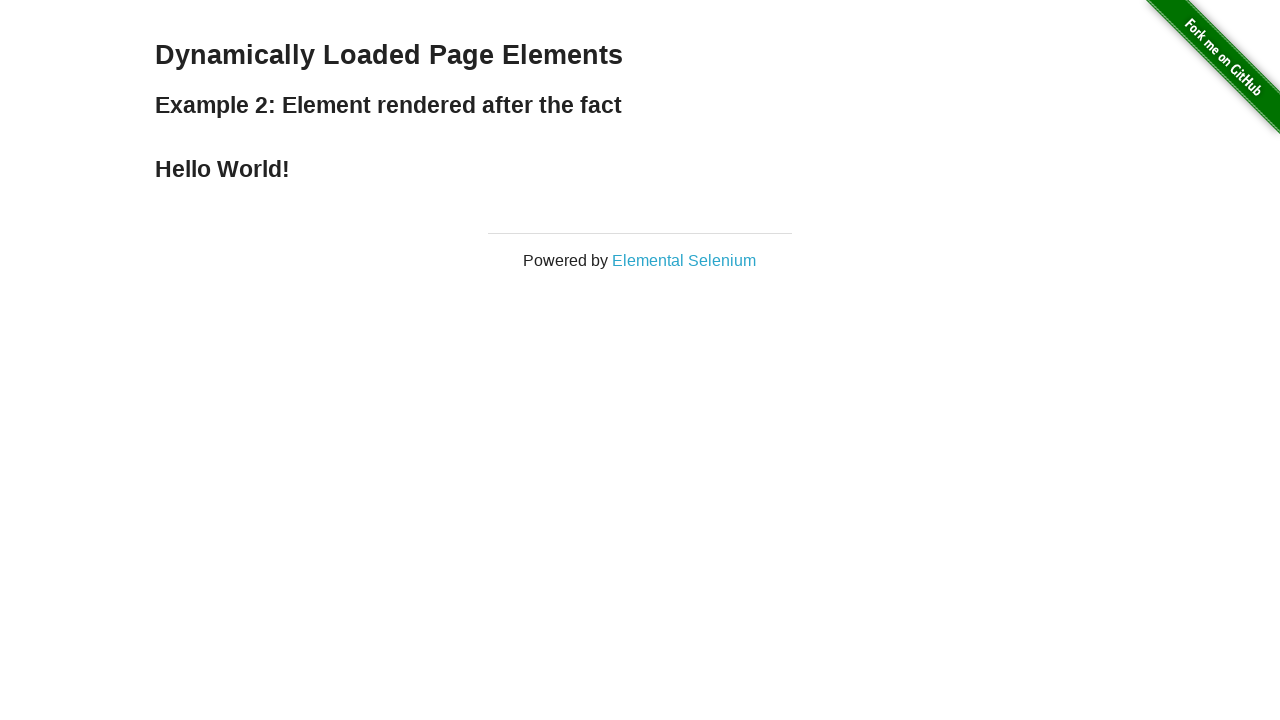

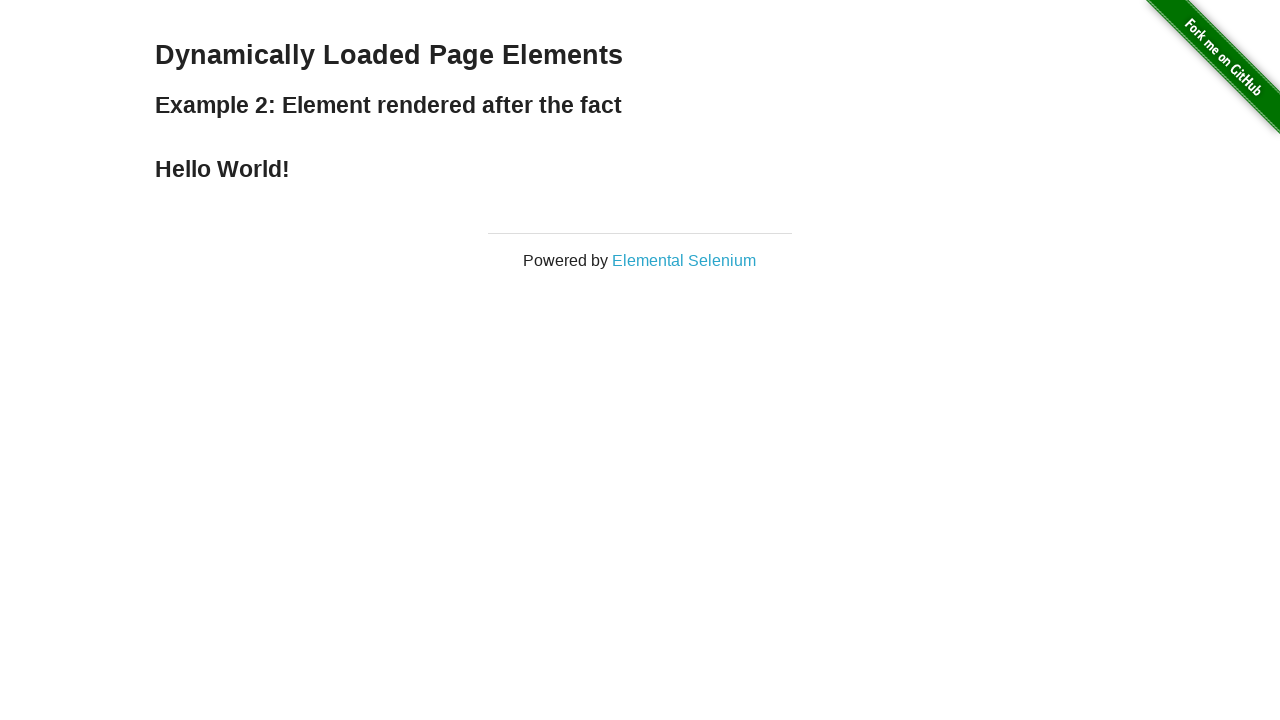